Tests navigation through Site Map to Products page

Starting URL: https://parabank.parasoft.com/parabank/index.htm

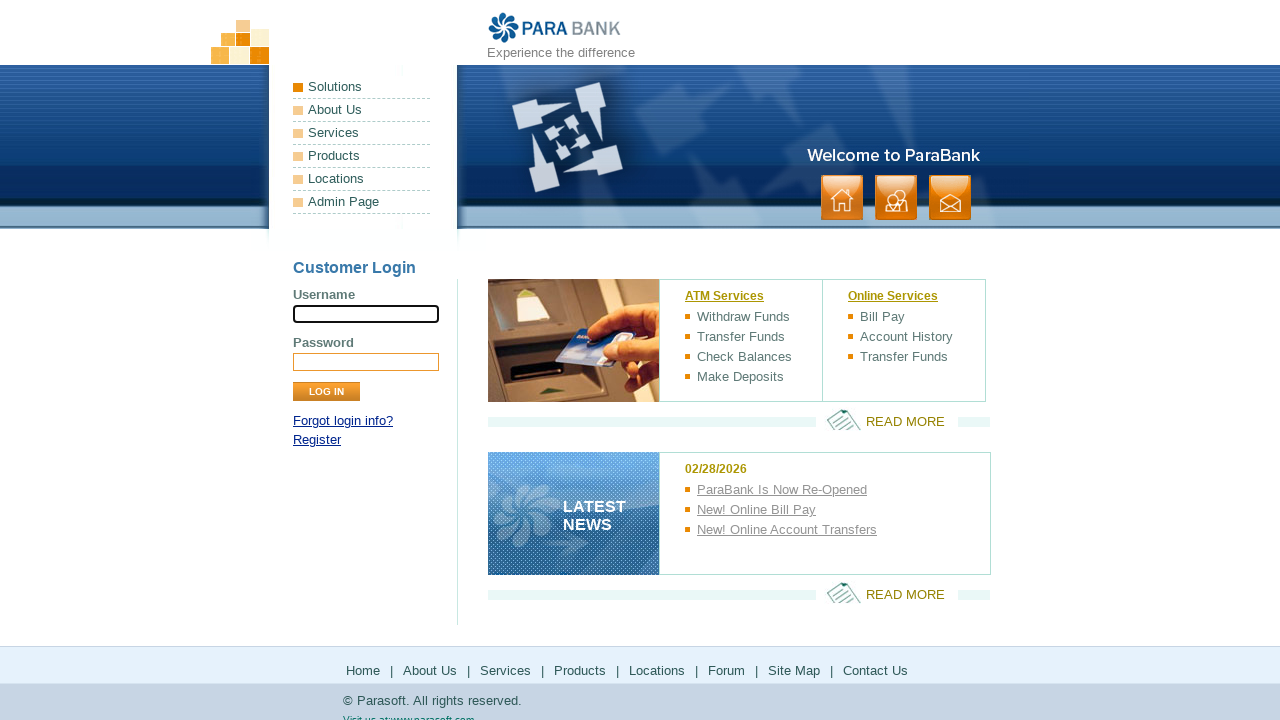

Waited for Site Map button in footer to be visible
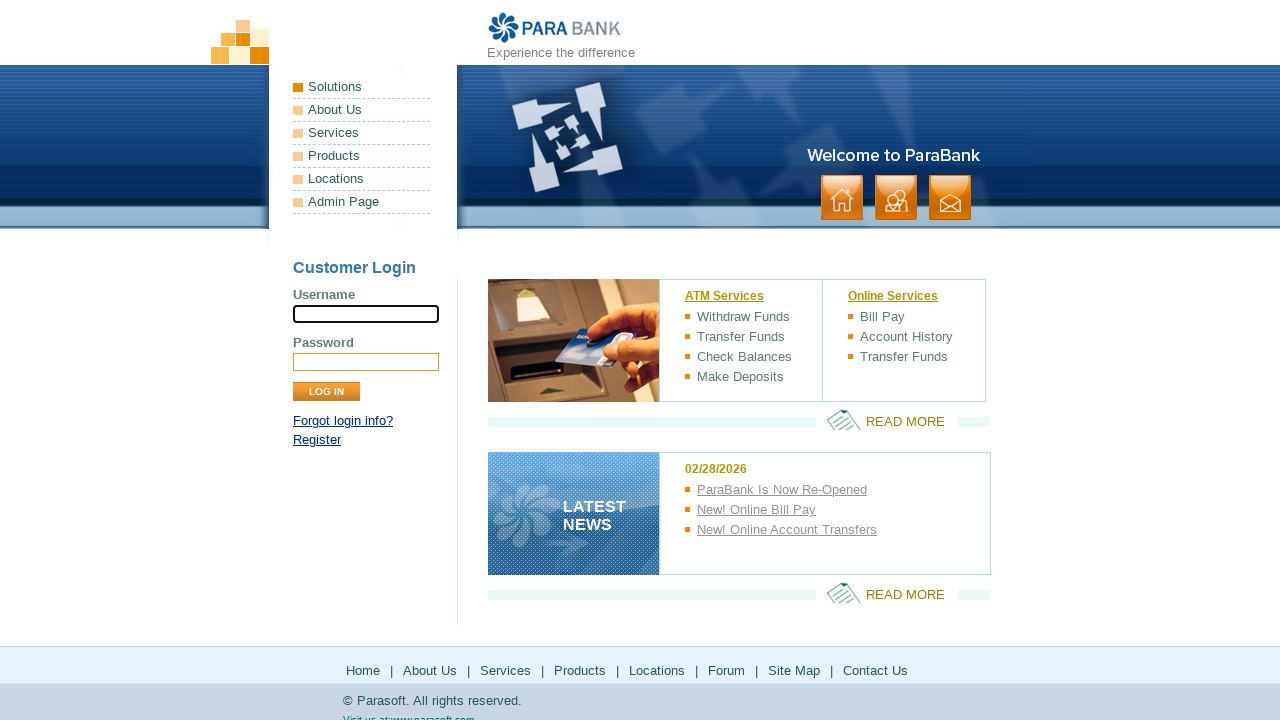

Clicked Site Map button in footer at (794, 670) on xpath=//*[@id='footerPanel']/ul[1]/li[7]/a
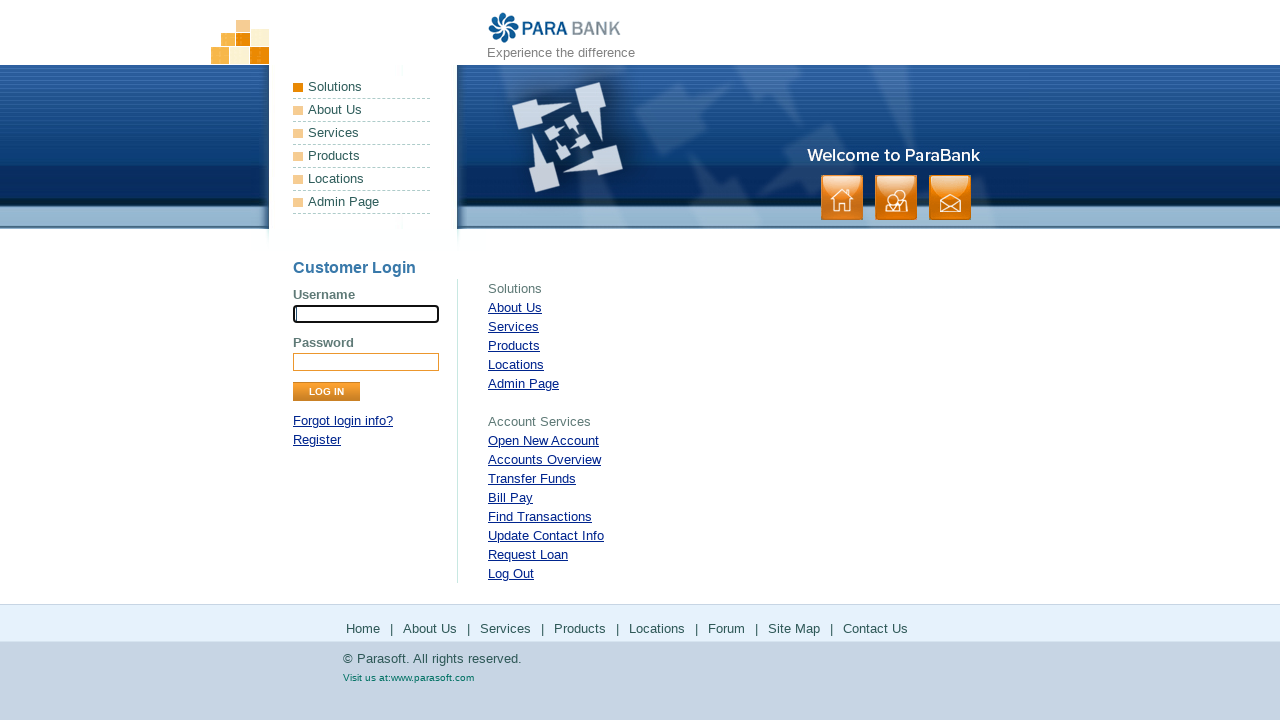

Waited for Products link on Site Map page to be visible
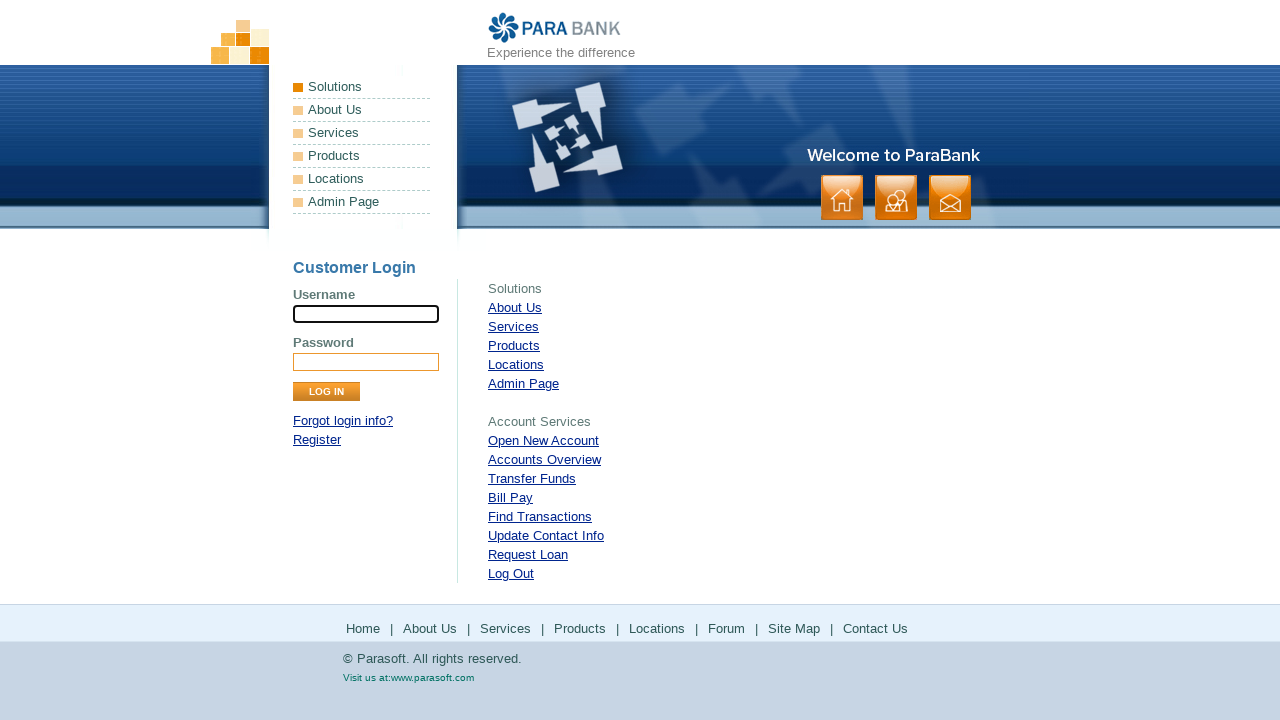

Clicked Products link on Site Map page at (514, 346) on xpath=//*[@id='rightPanel']/ul[1]/li[4]/a
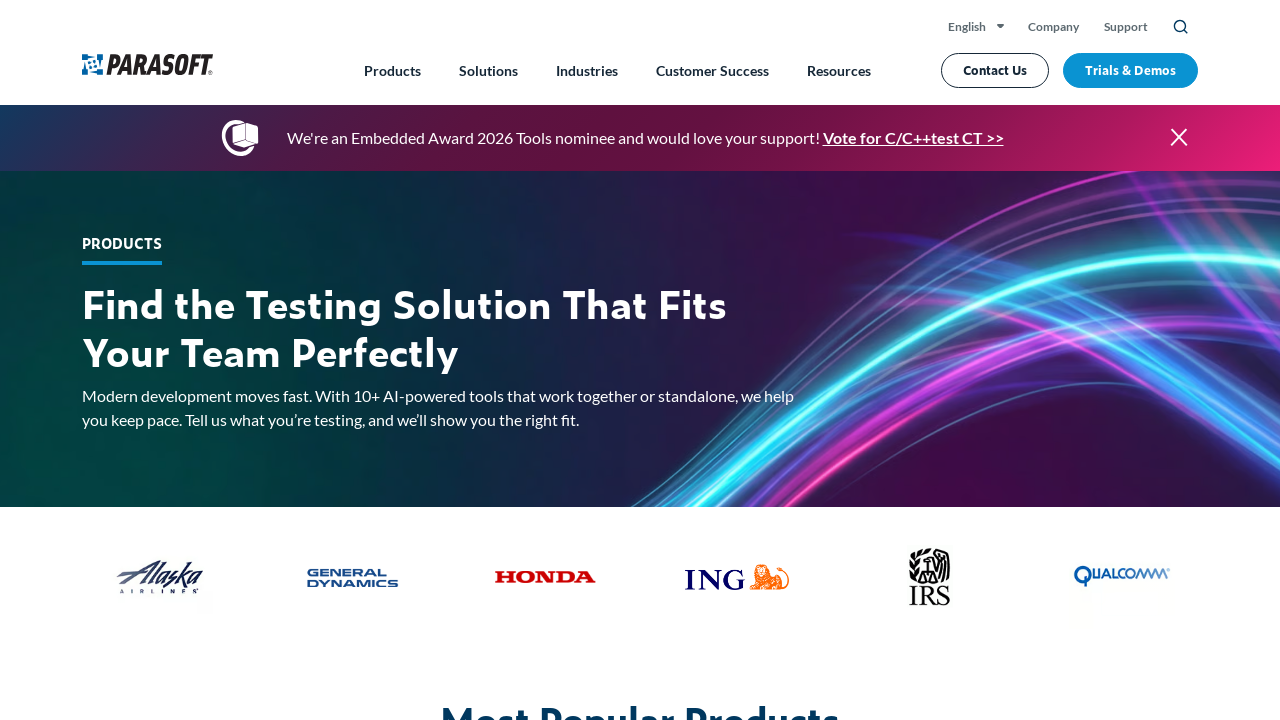

Navigation to Products page completed successfully
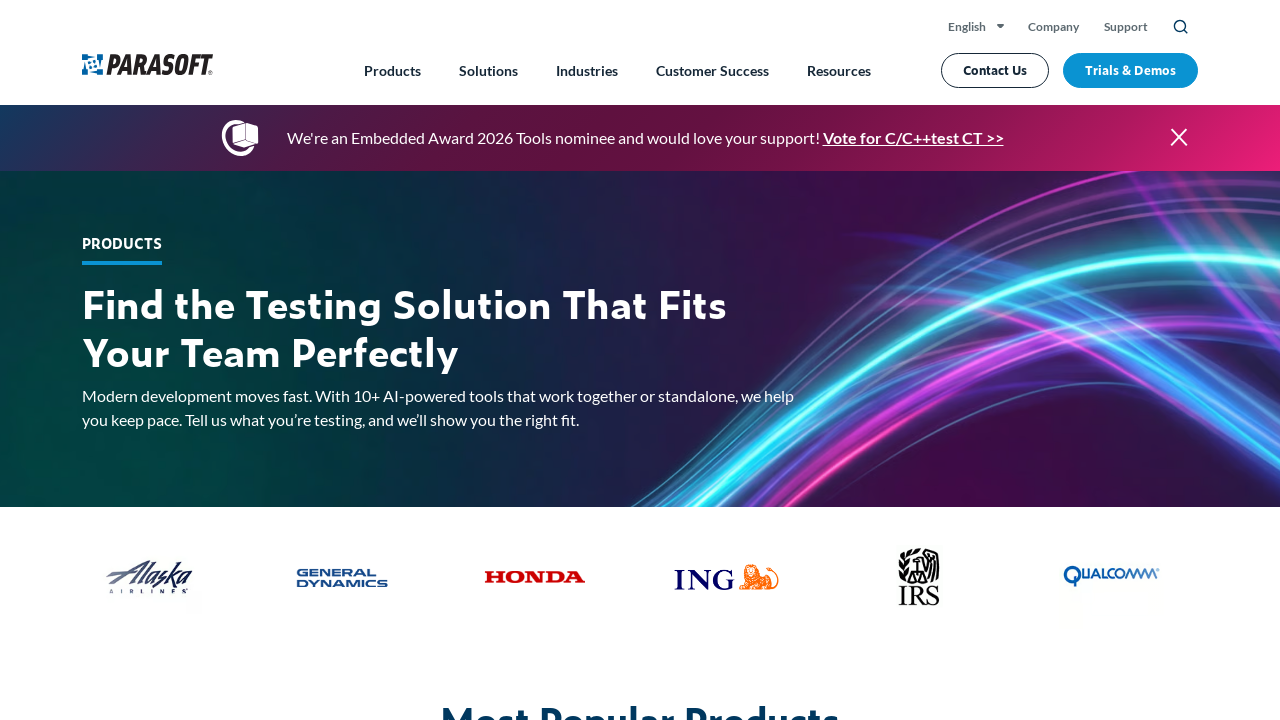

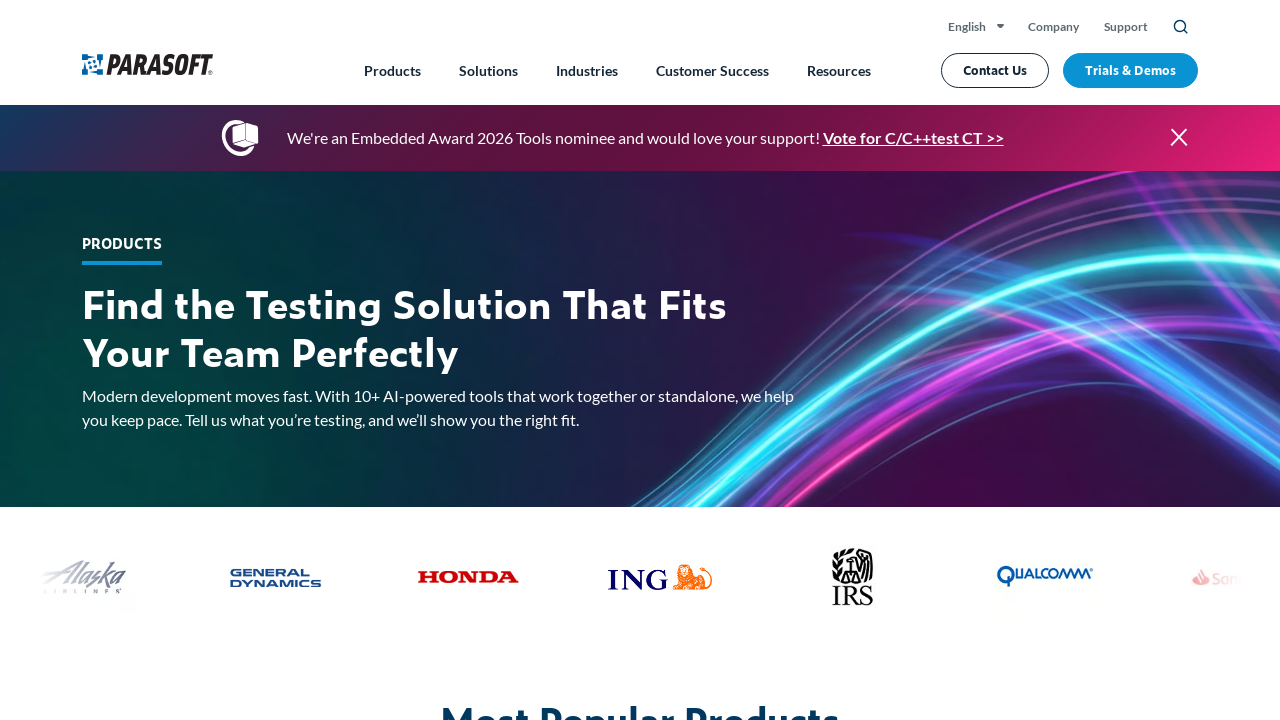